Tests mouse hover functionality by hovering over multiple list items in the header navigation menu

Starting URL: https://www.makemytrip.com/visa/

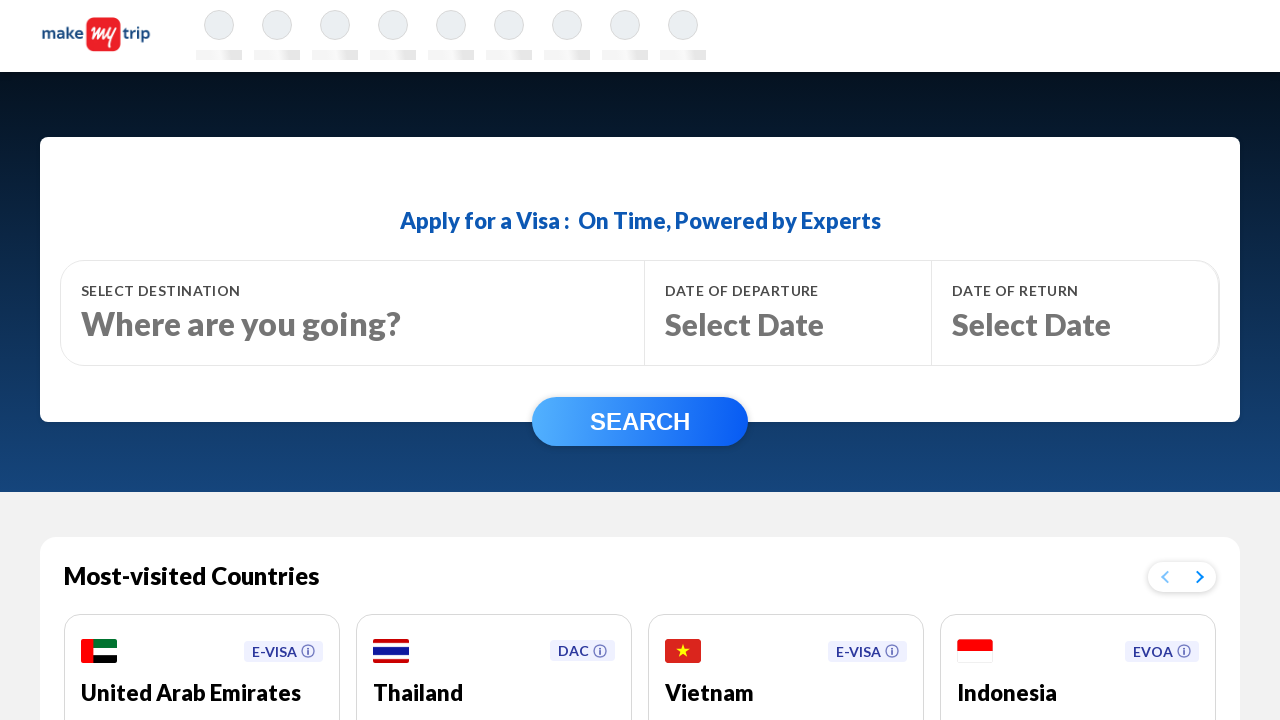

Located header navigation list element
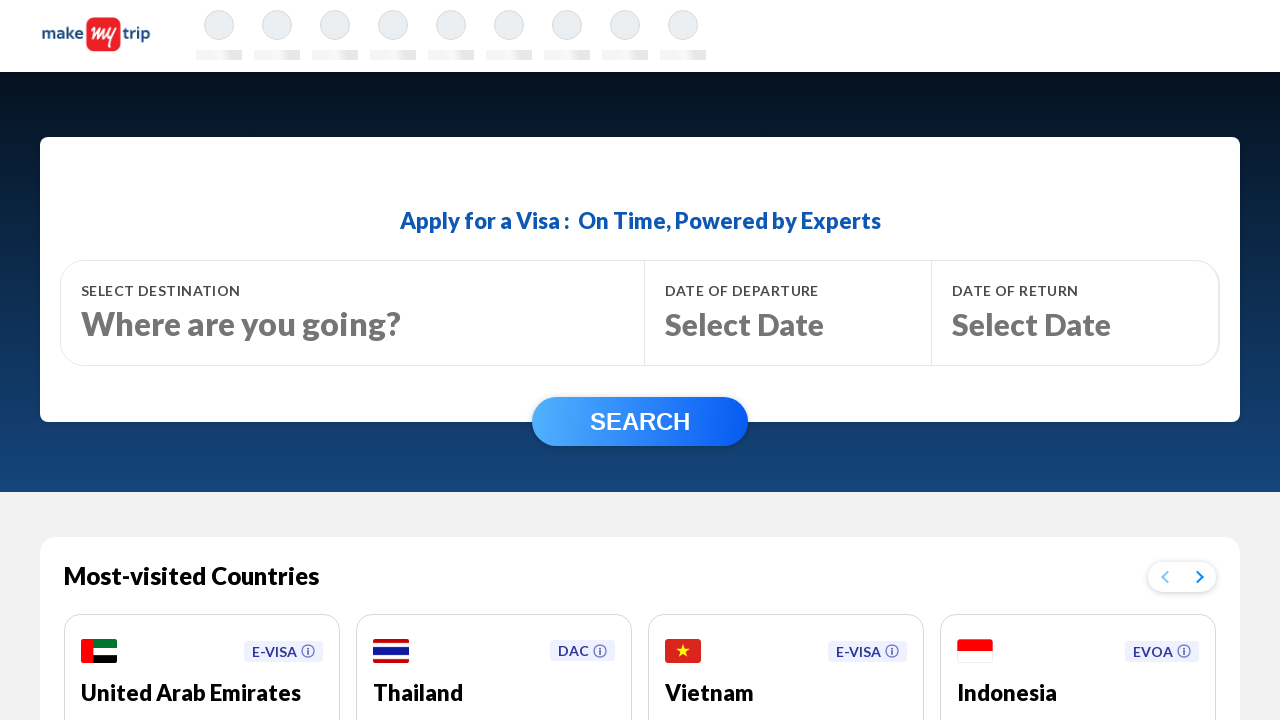

Retrieved all list items from header navigation menu
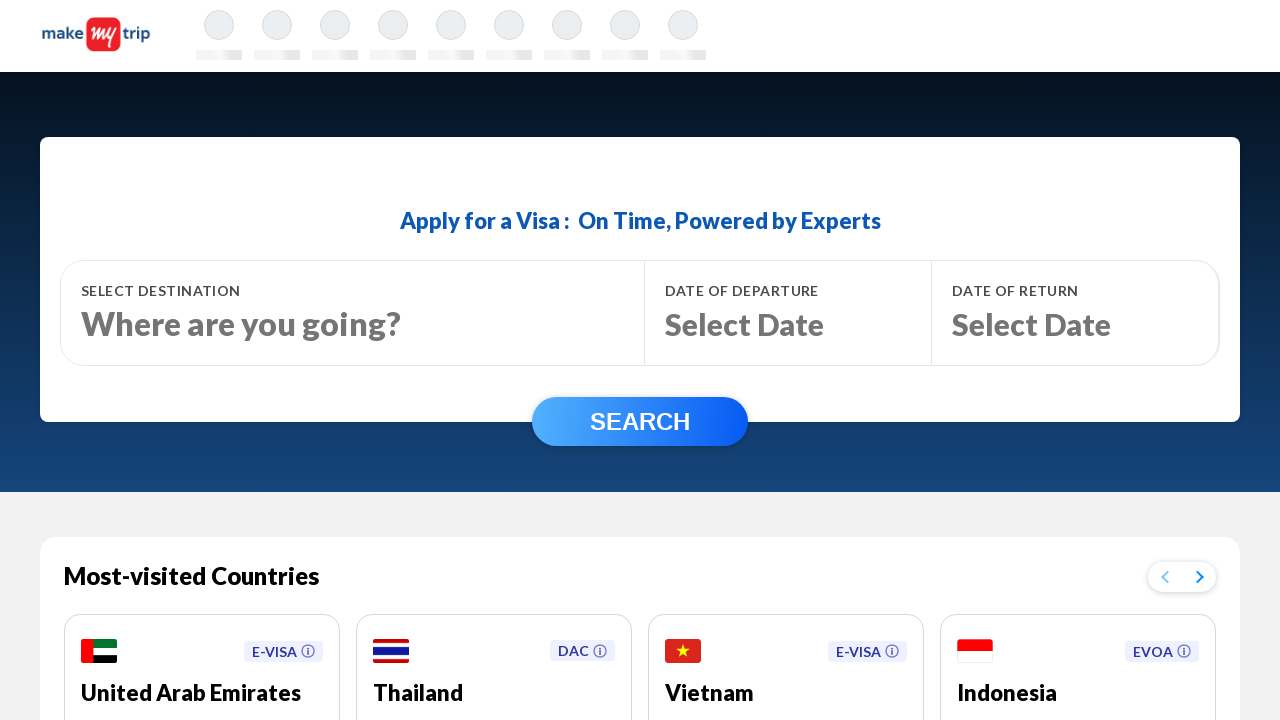

Hovered over a navigation list item at (219, 35) on ul[class='makeFlex font12 headerIconsGap'] >> li >> nth=0
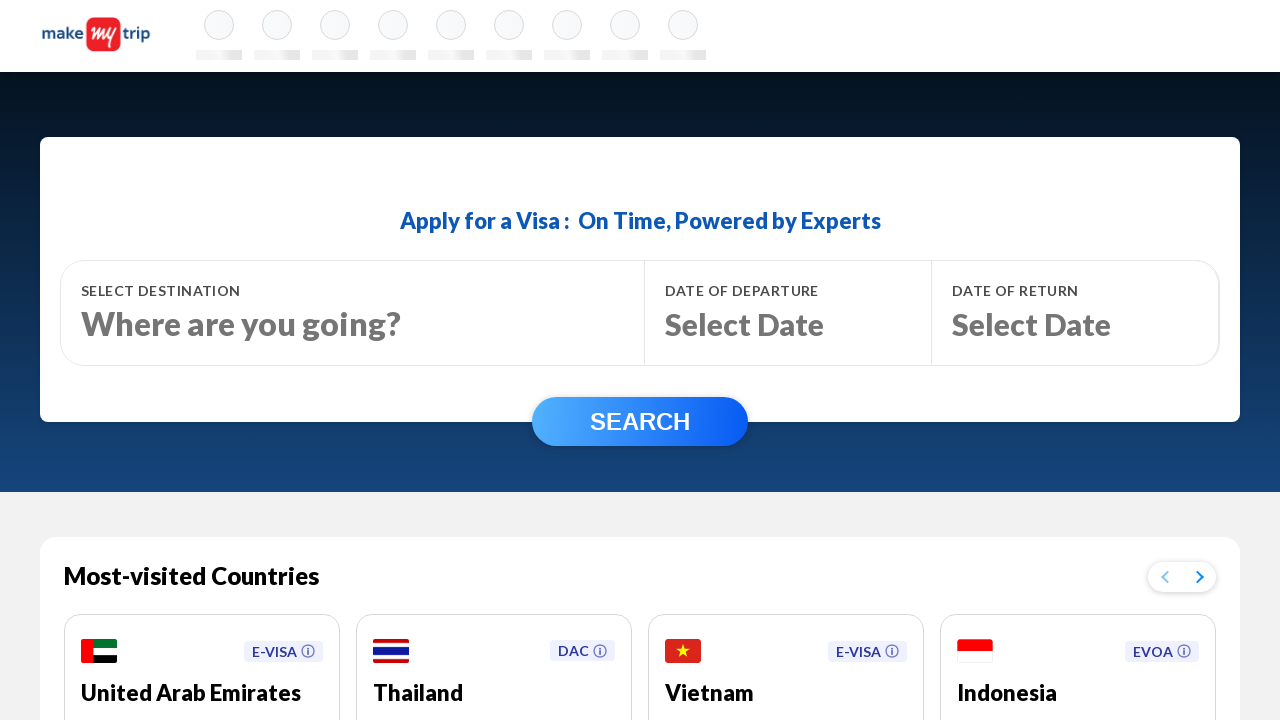

Waited 1 second to observe hover effect
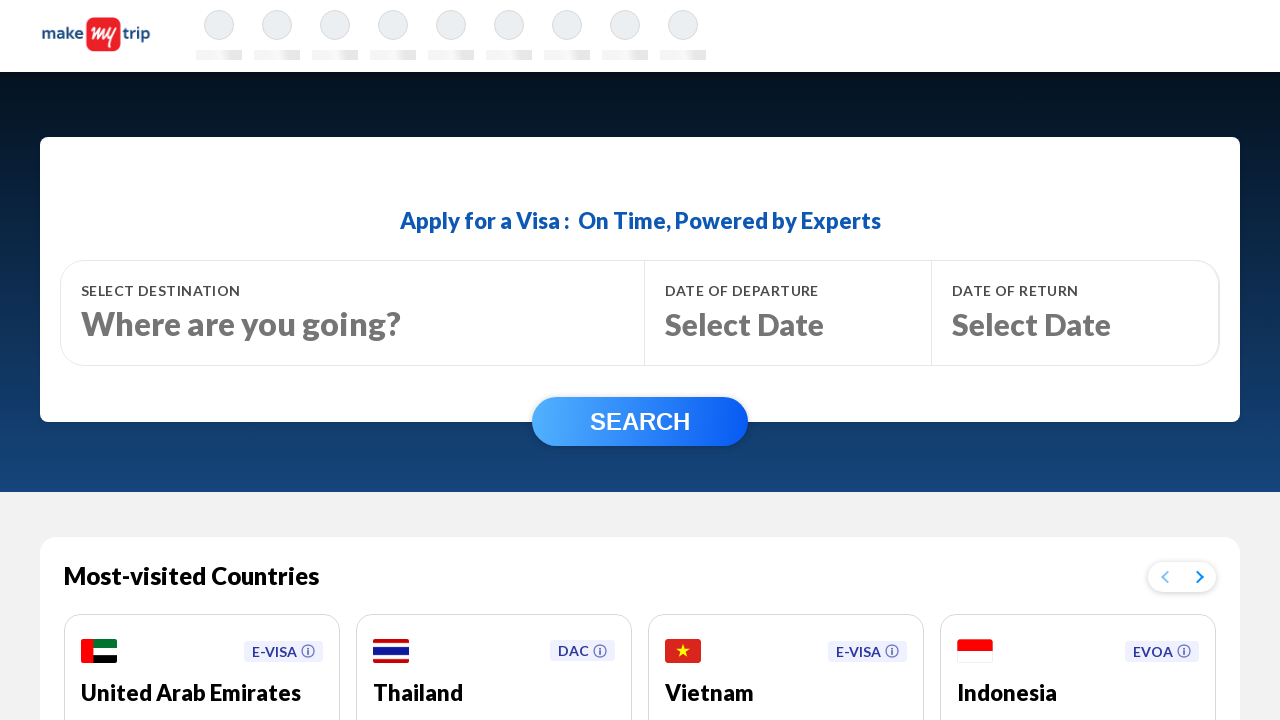

Hovered over a navigation list item at (277, 35) on ul[class='makeFlex font12 headerIconsGap'] >> li >> nth=1
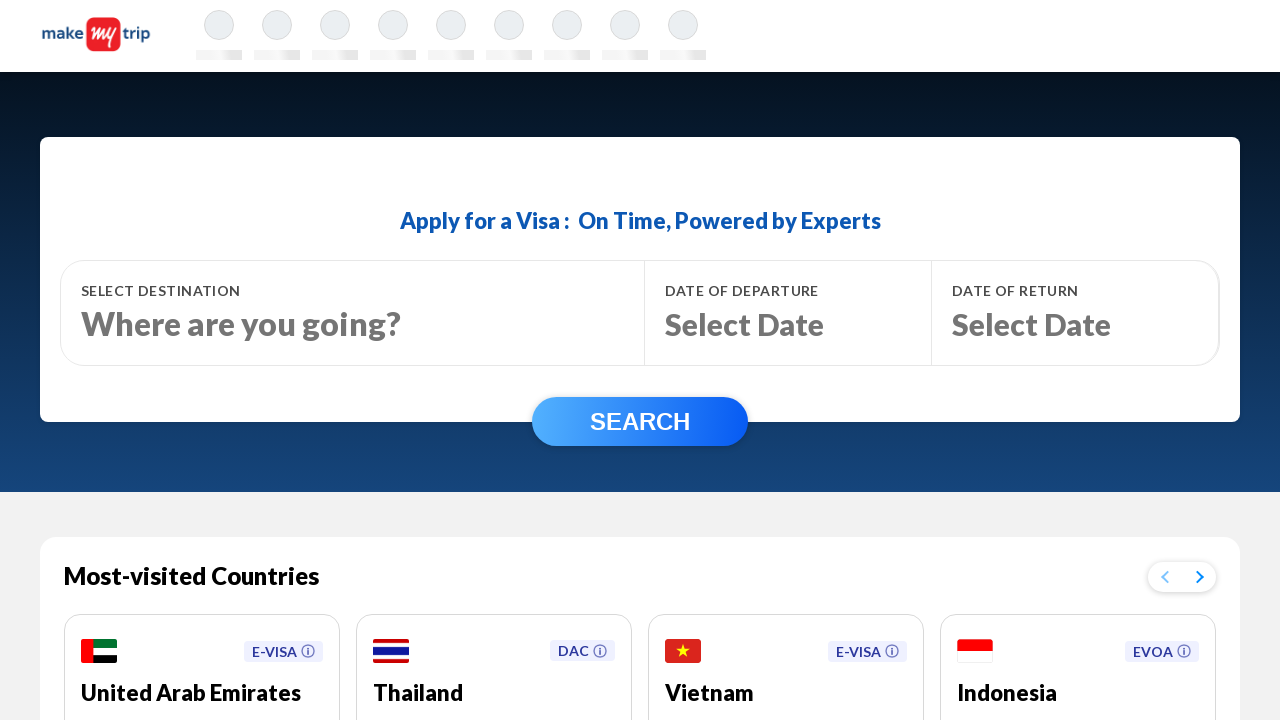

Waited 1 second to observe hover effect
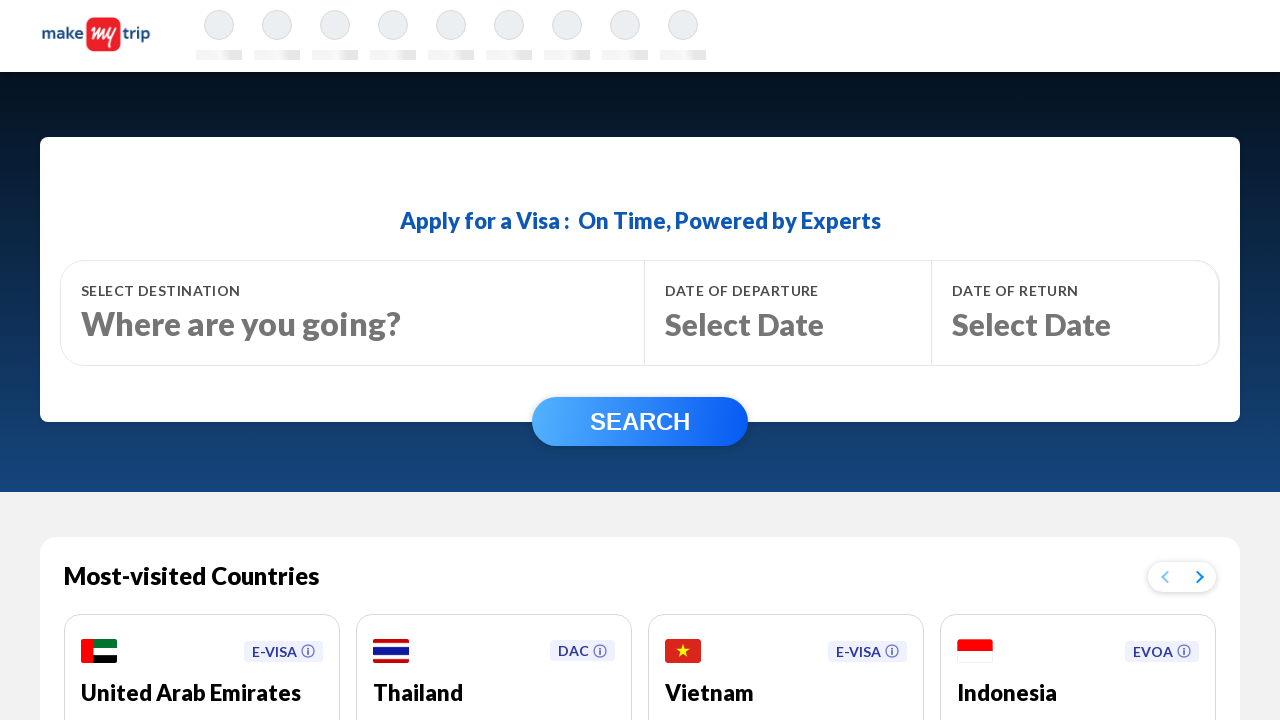

Hovered over a navigation list item at (335, 35) on ul[class='makeFlex font12 headerIconsGap'] >> li >> nth=2
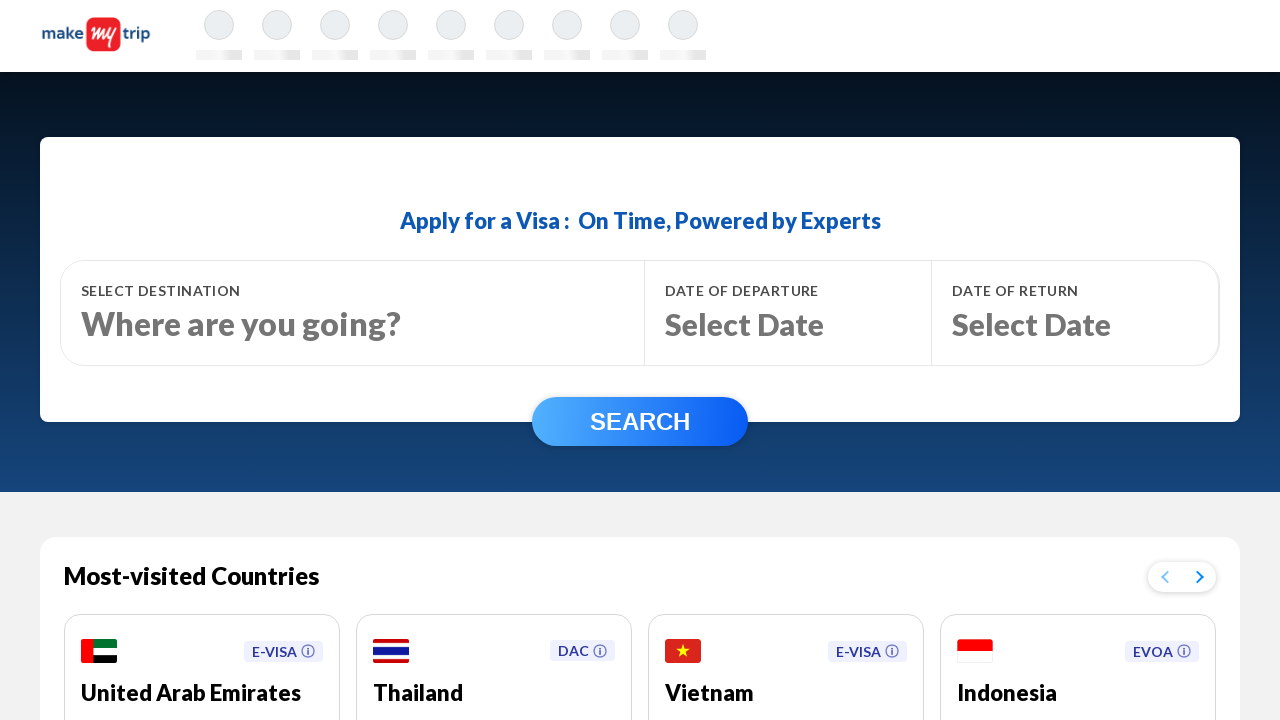

Waited 1 second to observe hover effect
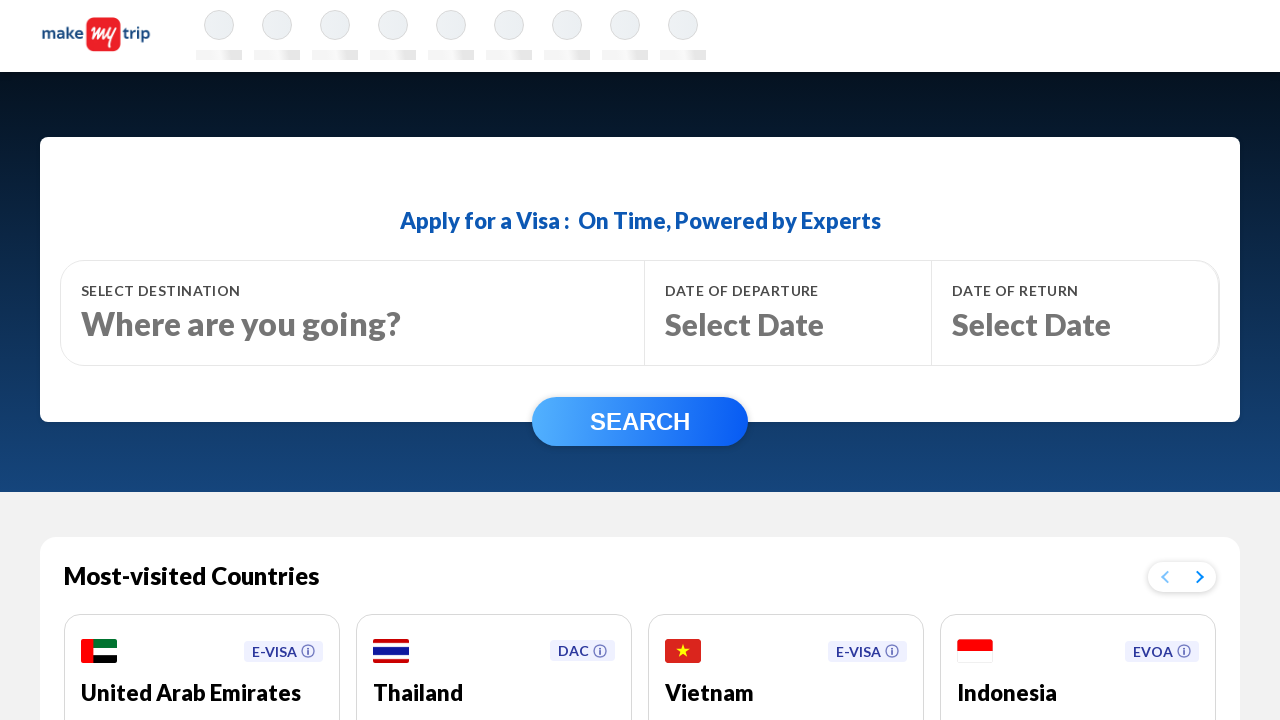

Hovered over a navigation list item at (393, 35) on ul[class='makeFlex font12 headerIconsGap'] >> li >> nth=3
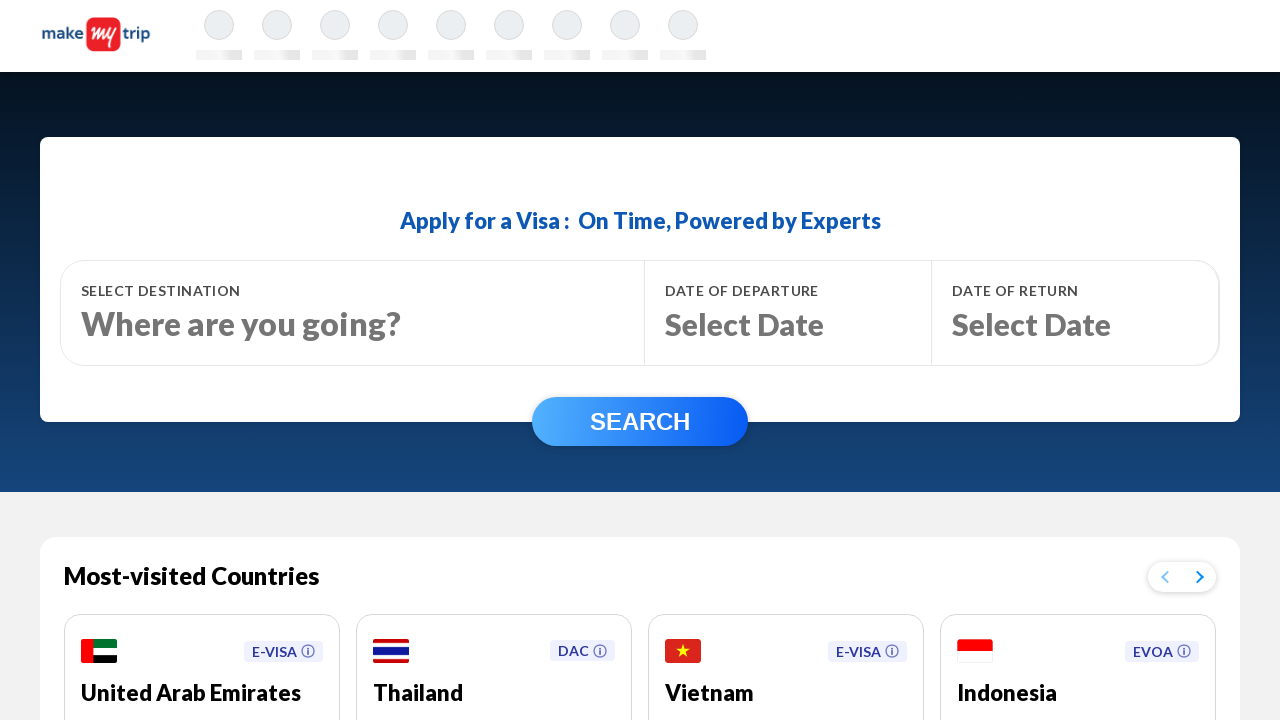

Waited 1 second to observe hover effect
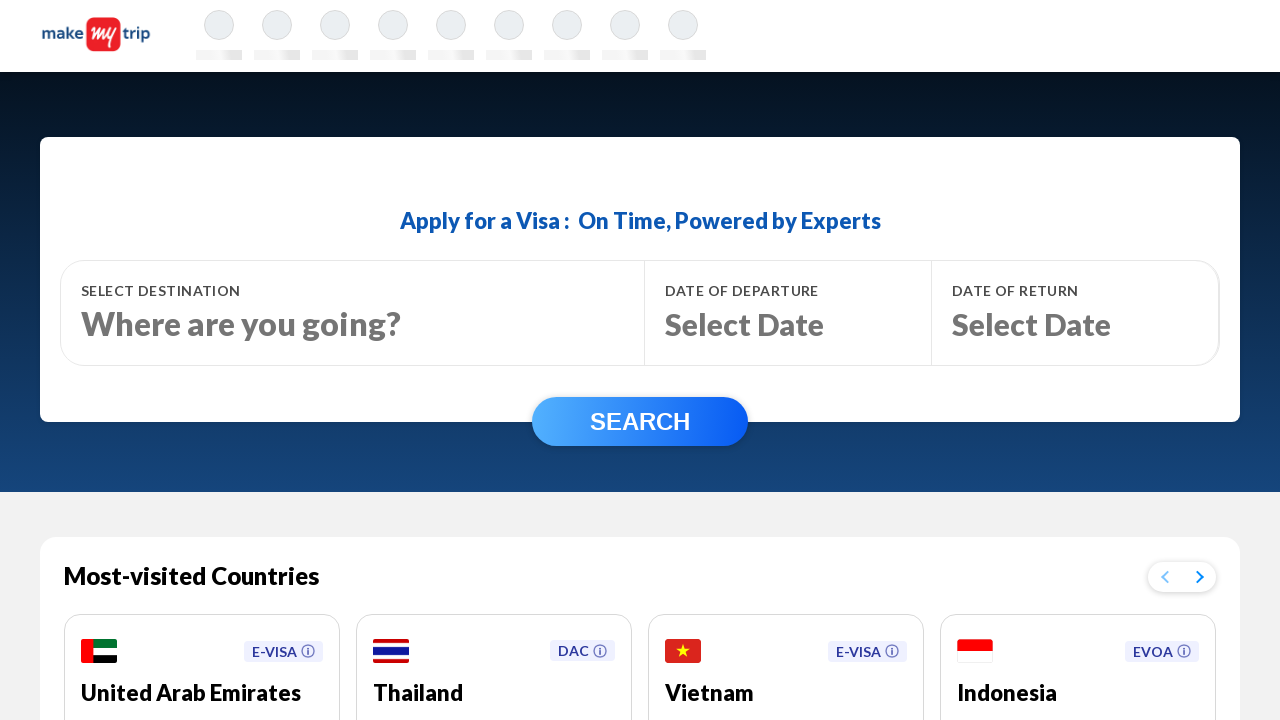

Hovered over a navigation list item at (451, 35) on ul[class='makeFlex font12 headerIconsGap'] >> li >> nth=4
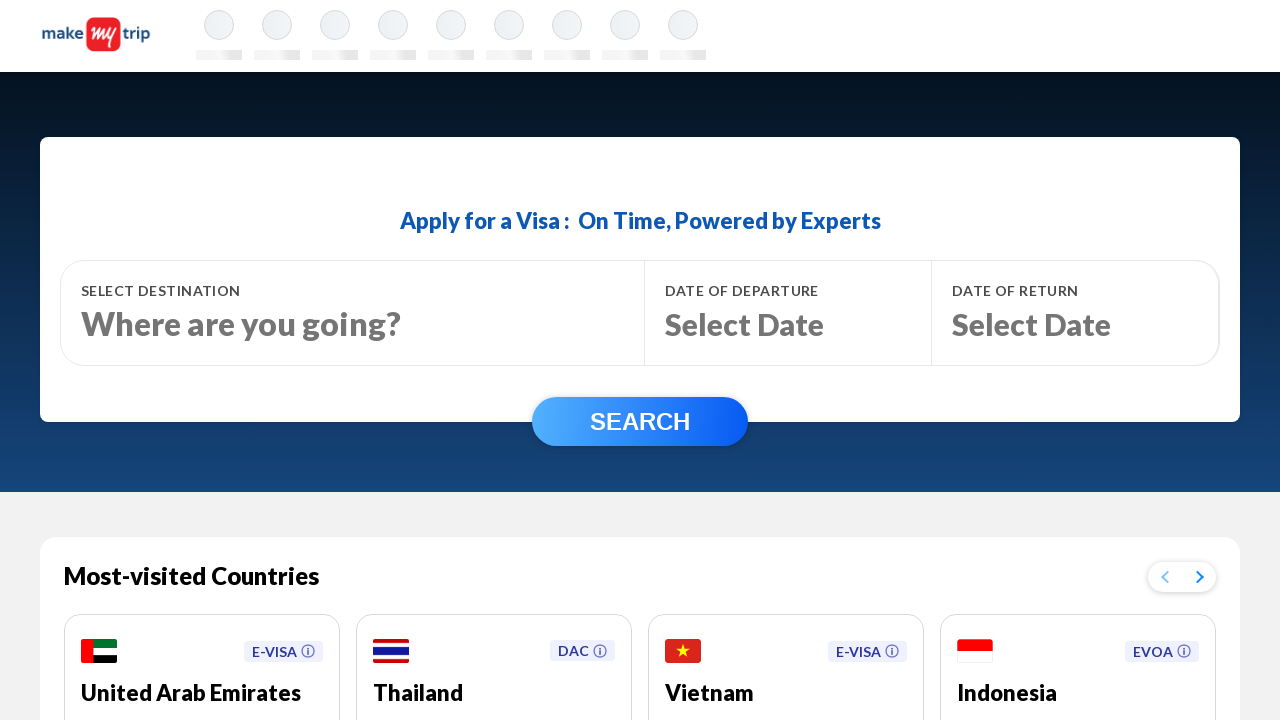

Waited 1 second to observe hover effect
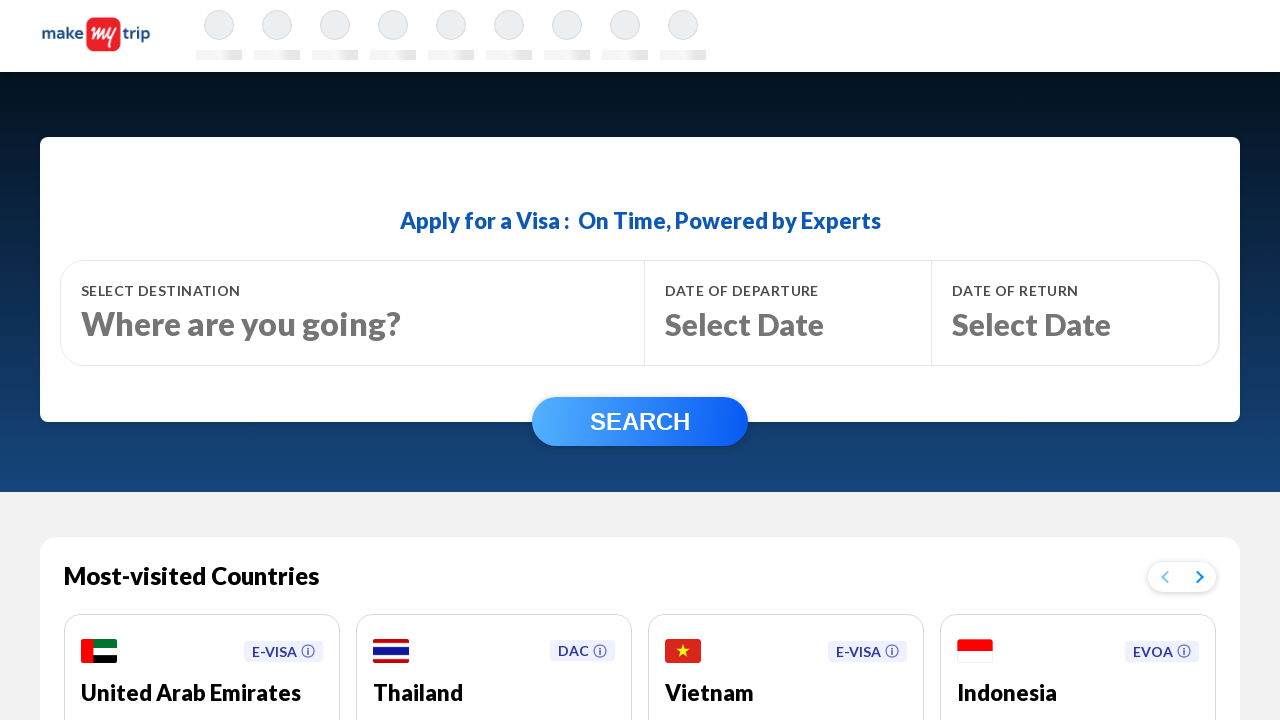

Hovered over a navigation list item at (509, 35) on ul[class='makeFlex font12 headerIconsGap'] >> li >> nth=5
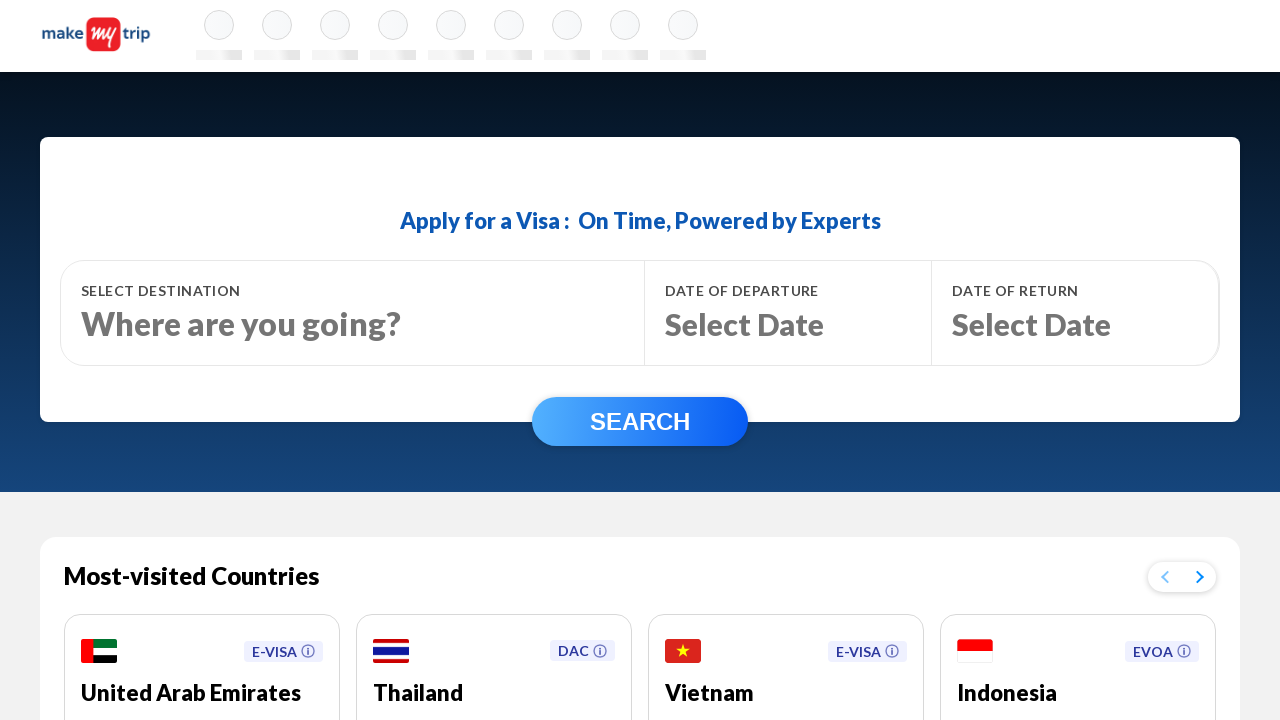

Waited 1 second to observe hover effect
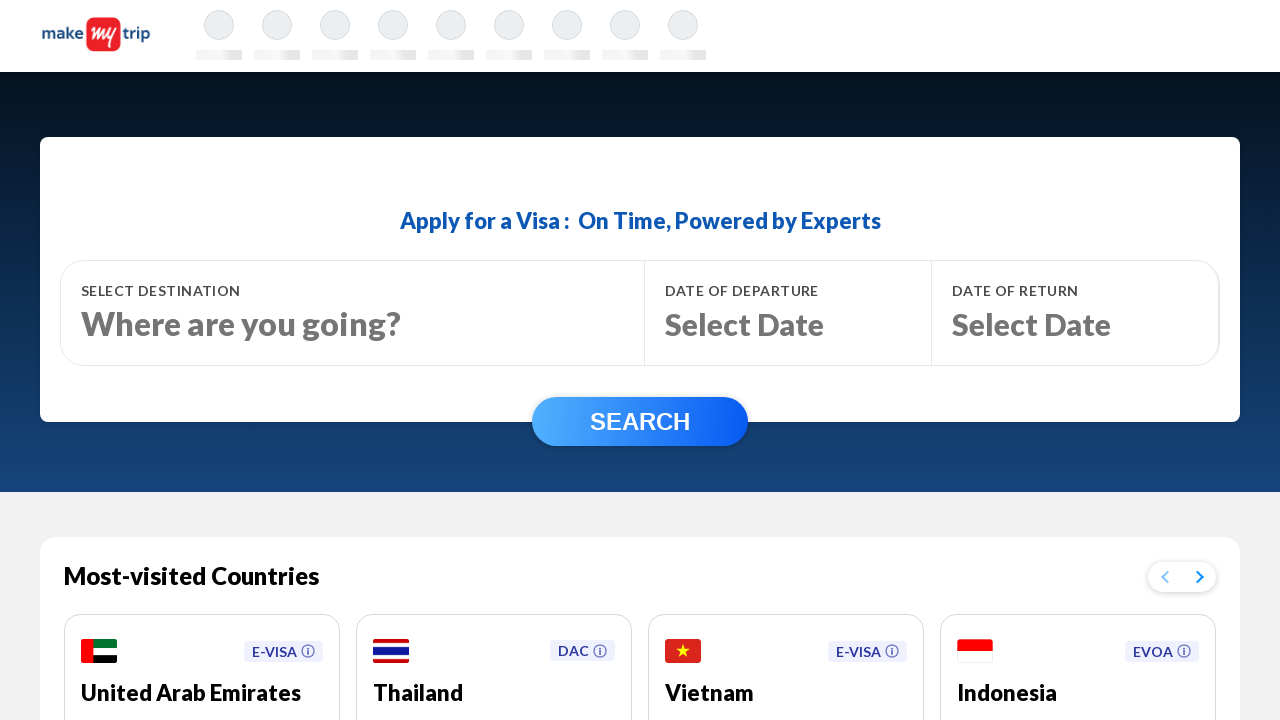

Hovered over a navigation list item at (567, 35) on ul[class='makeFlex font12 headerIconsGap'] >> li >> nth=6
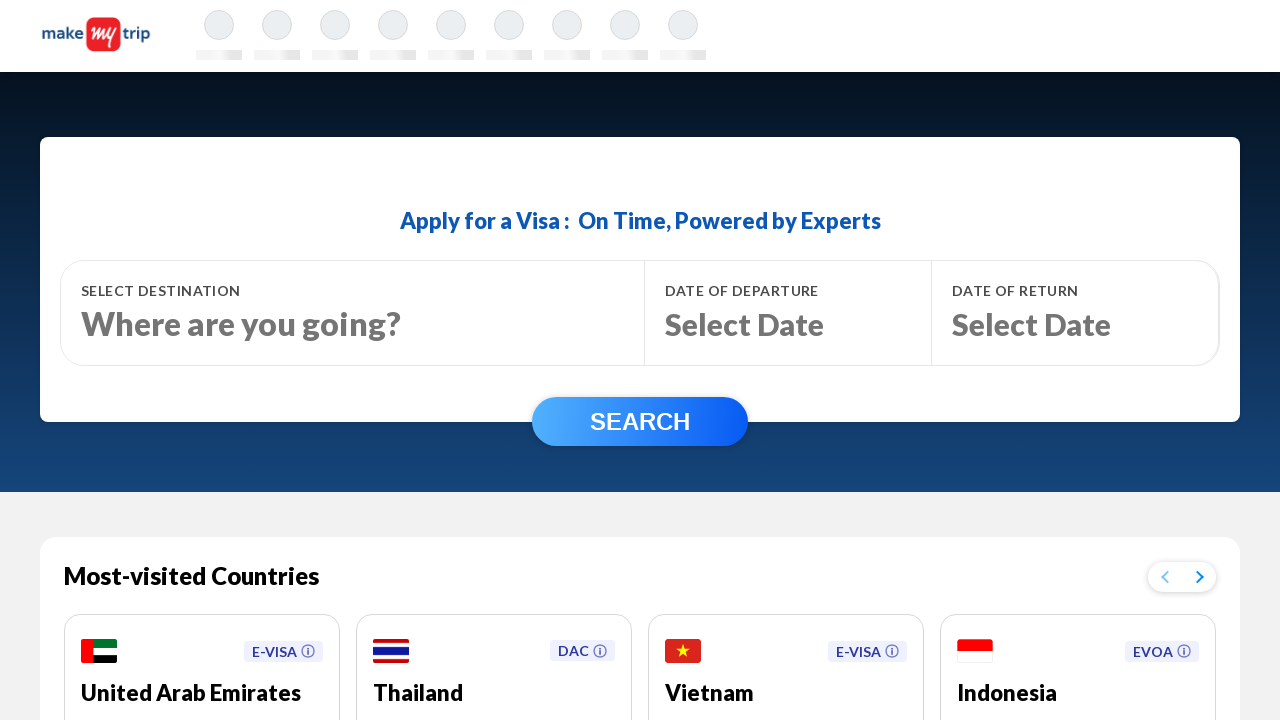

Waited 1 second to observe hover effect
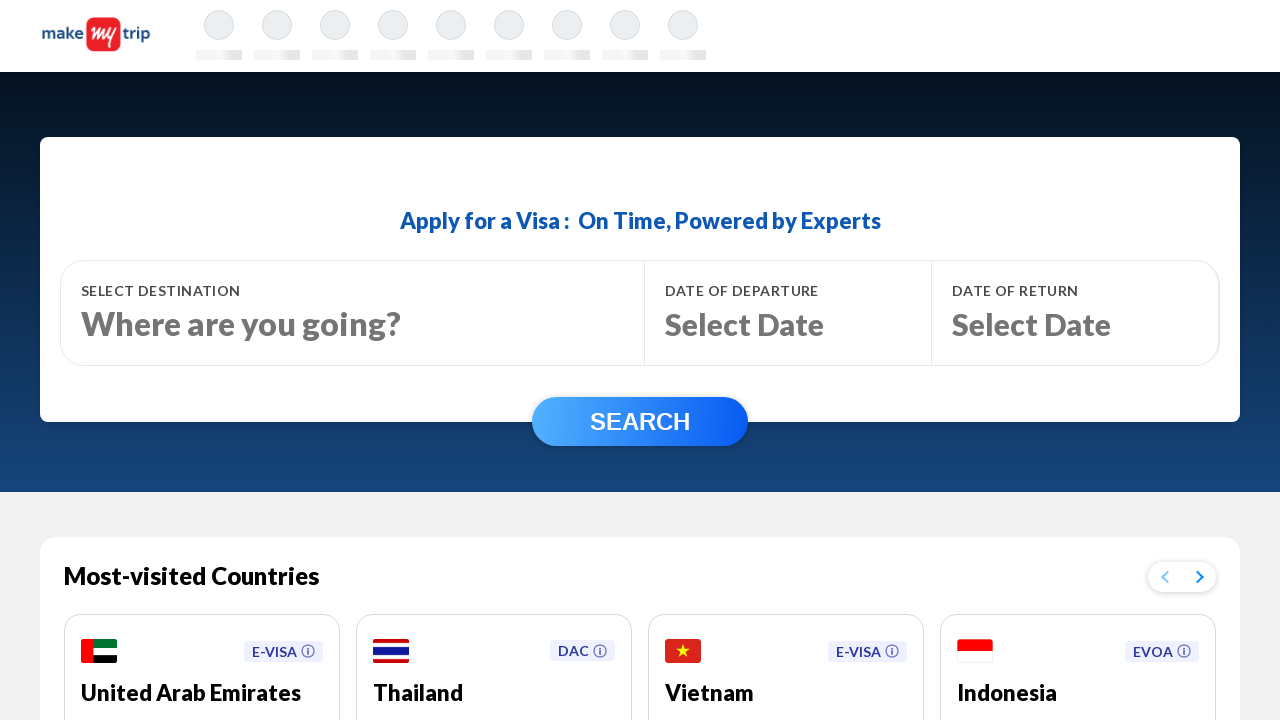

Hovered over a navigation list item at (625, 35) on ul[class='makeFlex font12 headerIconsGap'] >> li >> nth=7
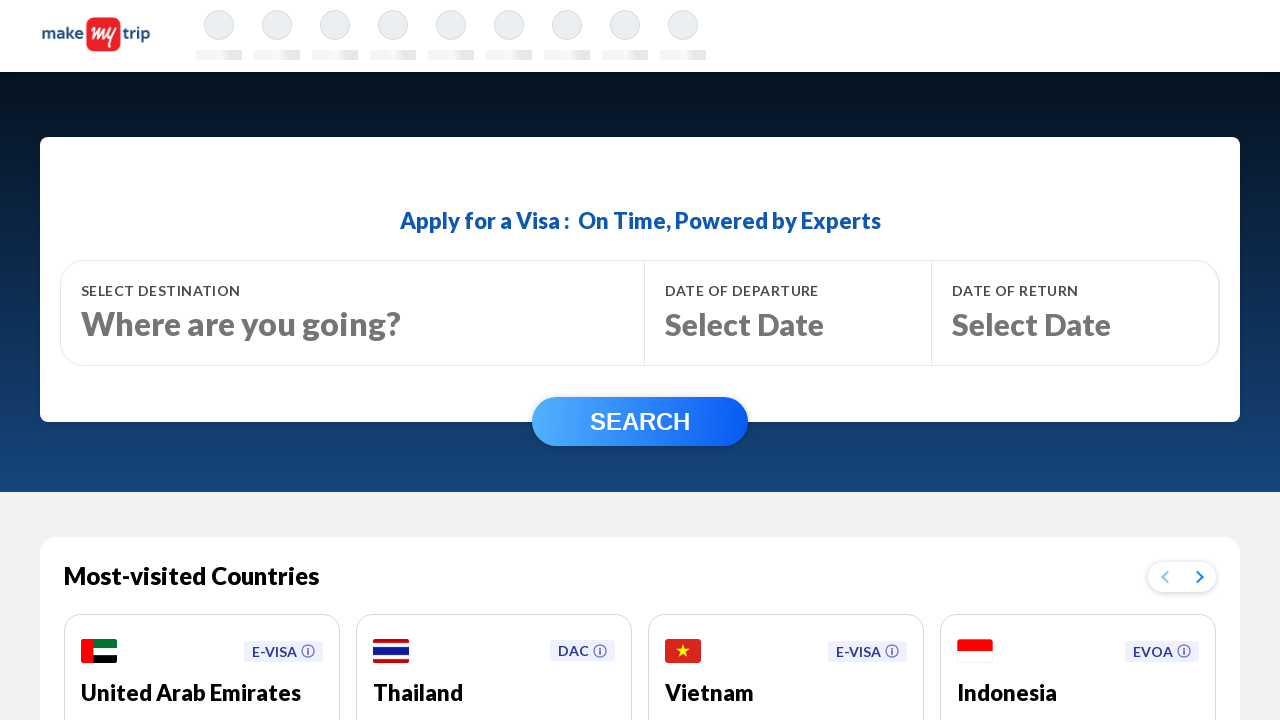

Waited 1 second to observe hover effect
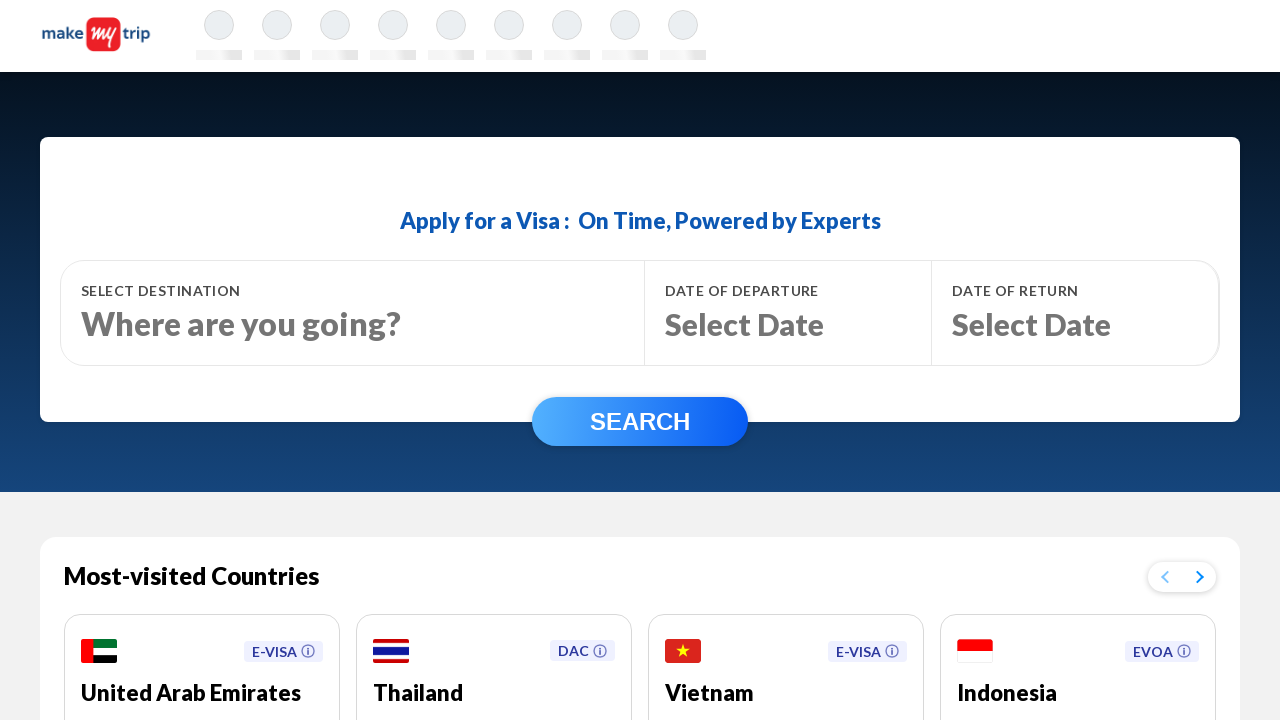

Hovered over a navigation list item at (683, 35) on ul[class='makeFlex font12 headerIconsGap'] >> li >> nth=8
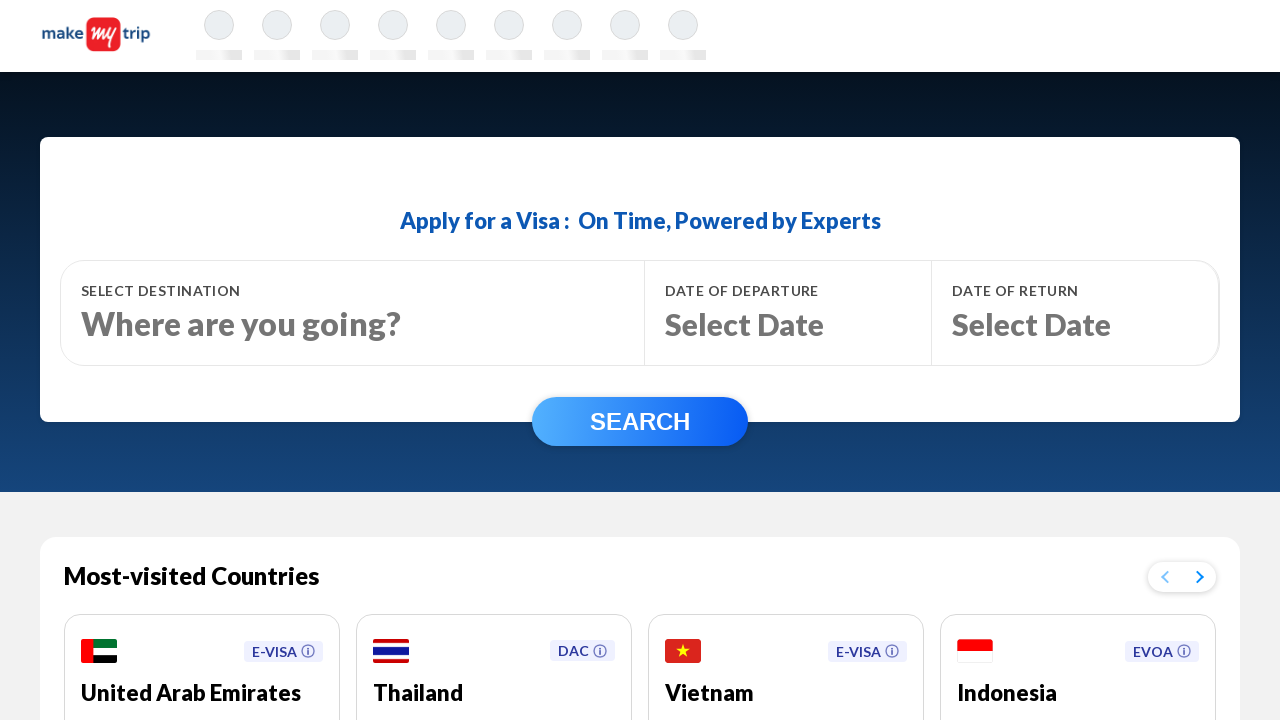

Waited 1 second to observe hover effect
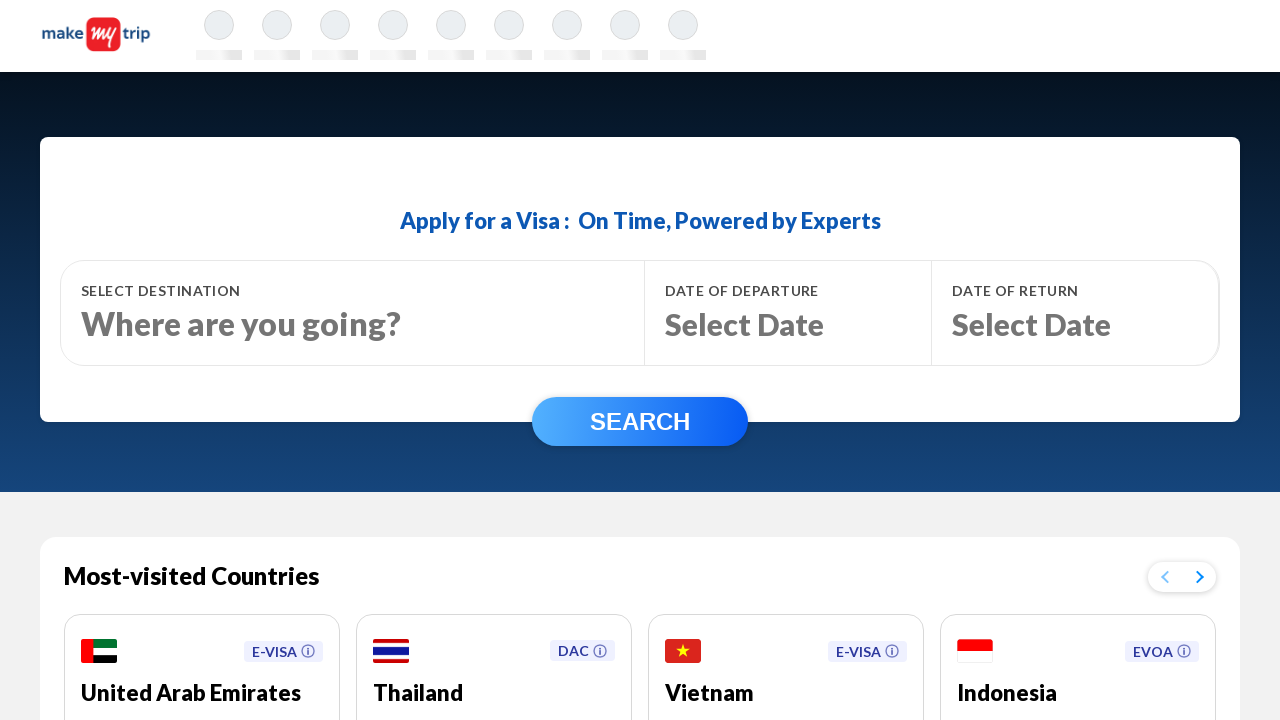

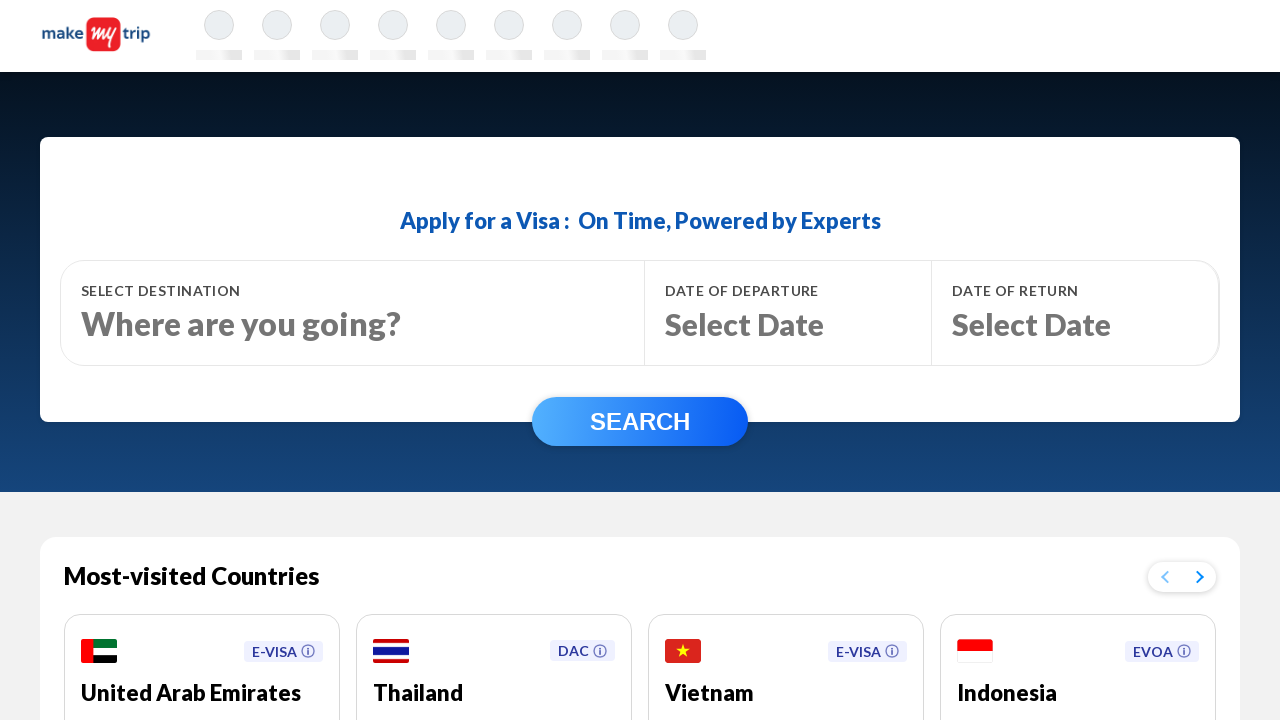